Tests login form validation by entering only username and clicking login, verifying password required error message

Starting URL: https://www.saucedemo.com/

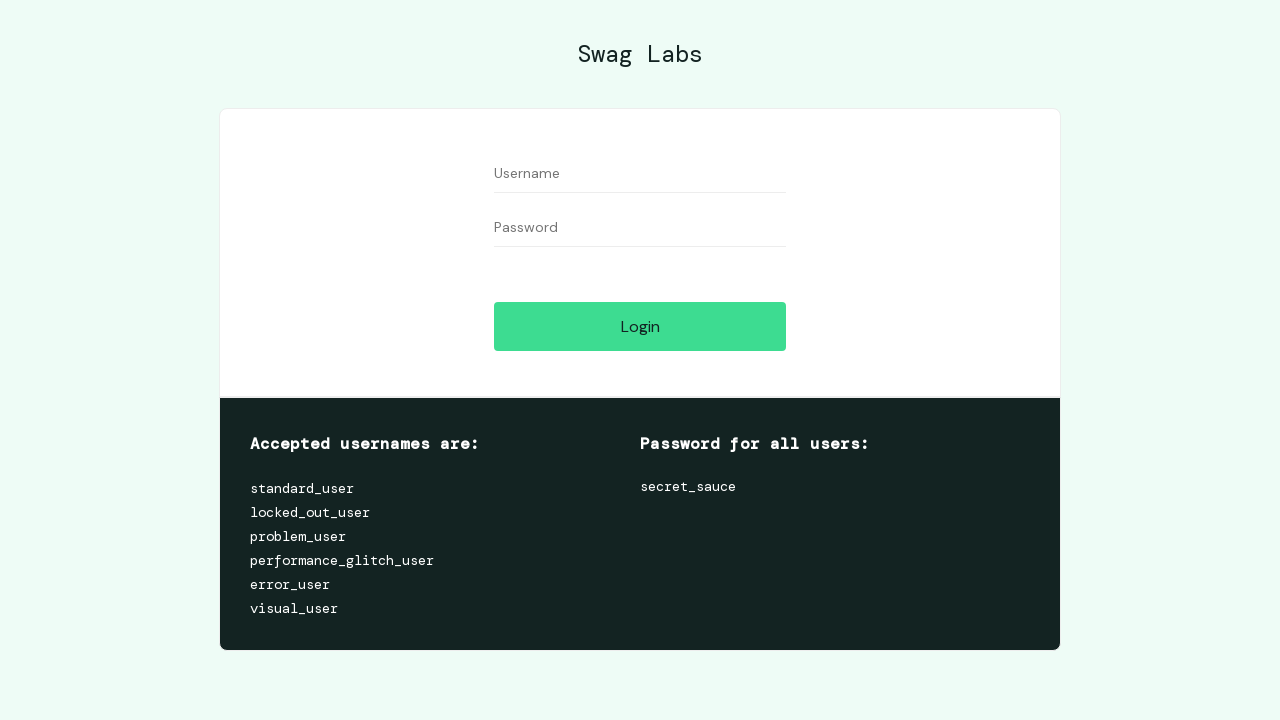

Filled username field with 'User Name' on #user-name
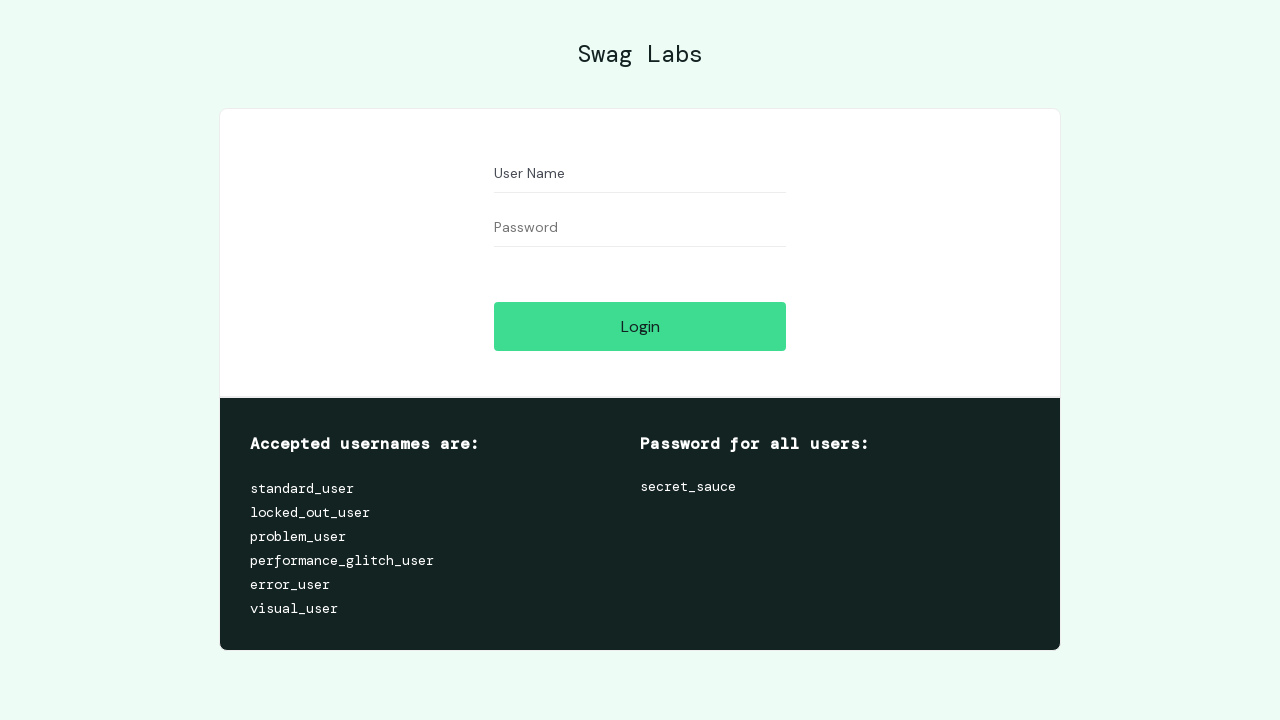

Clicked login button without entering password at (640, 326) on #login-button
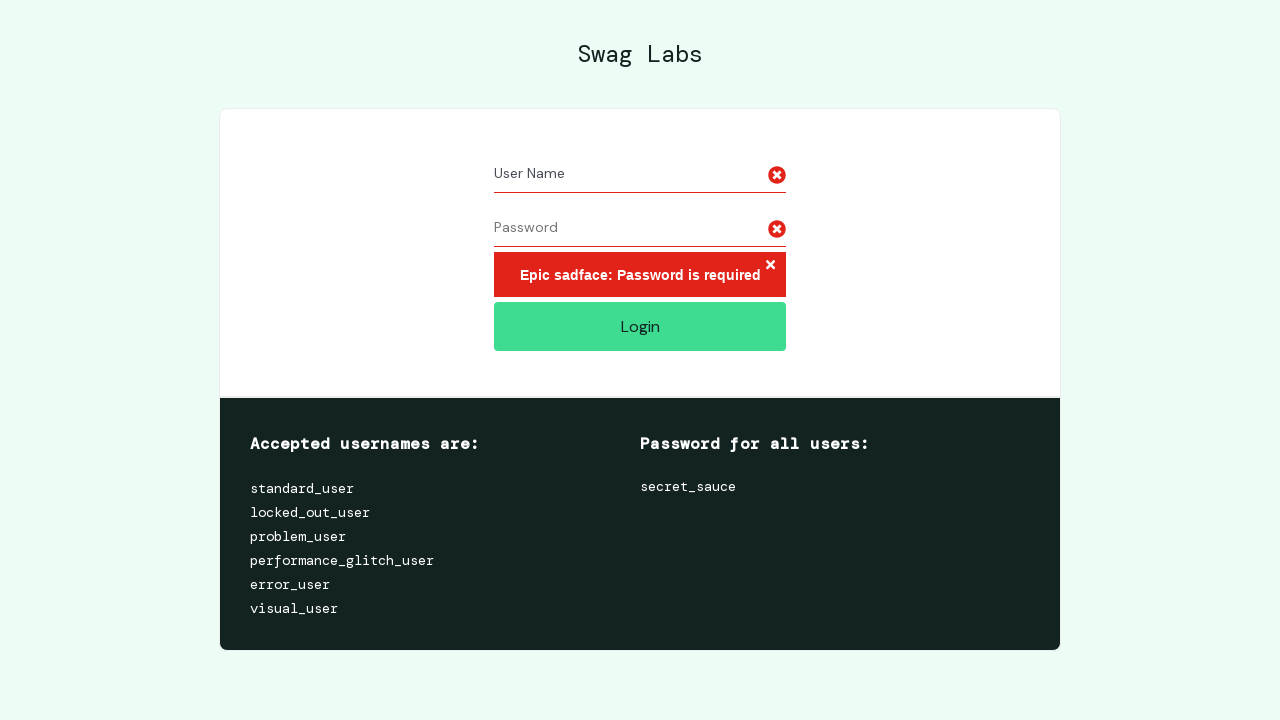

Password required error message appeared
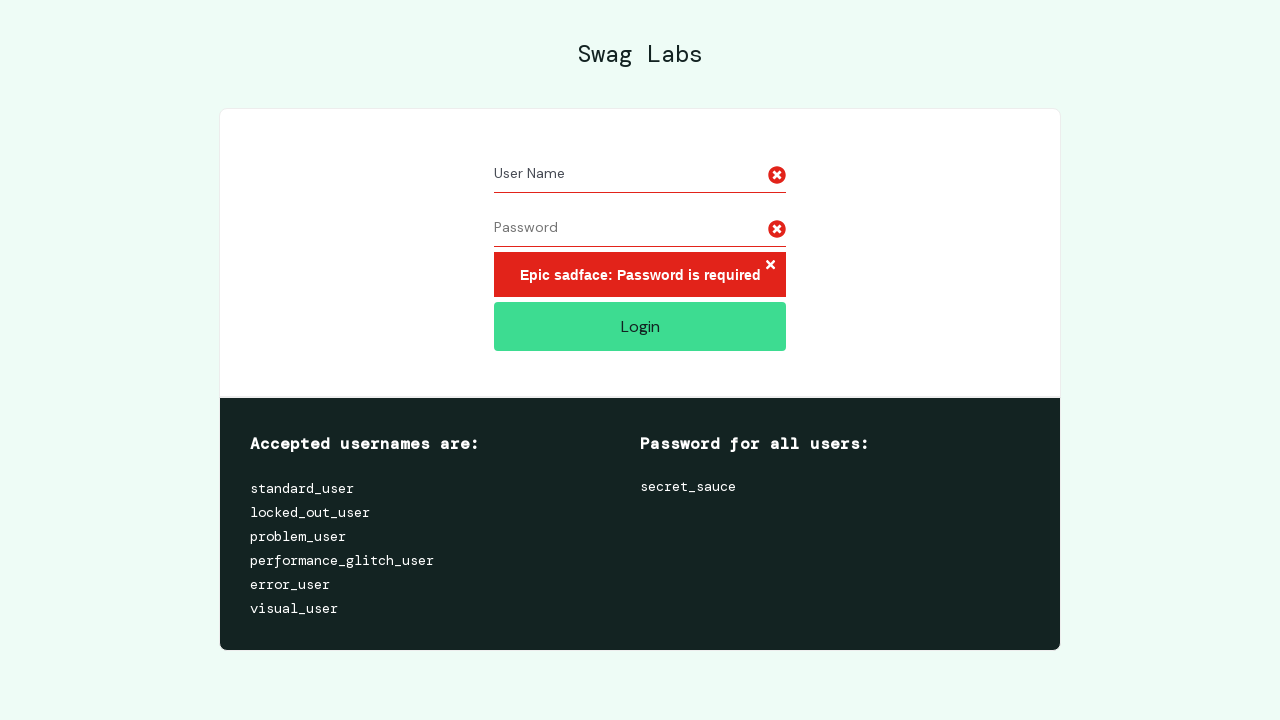

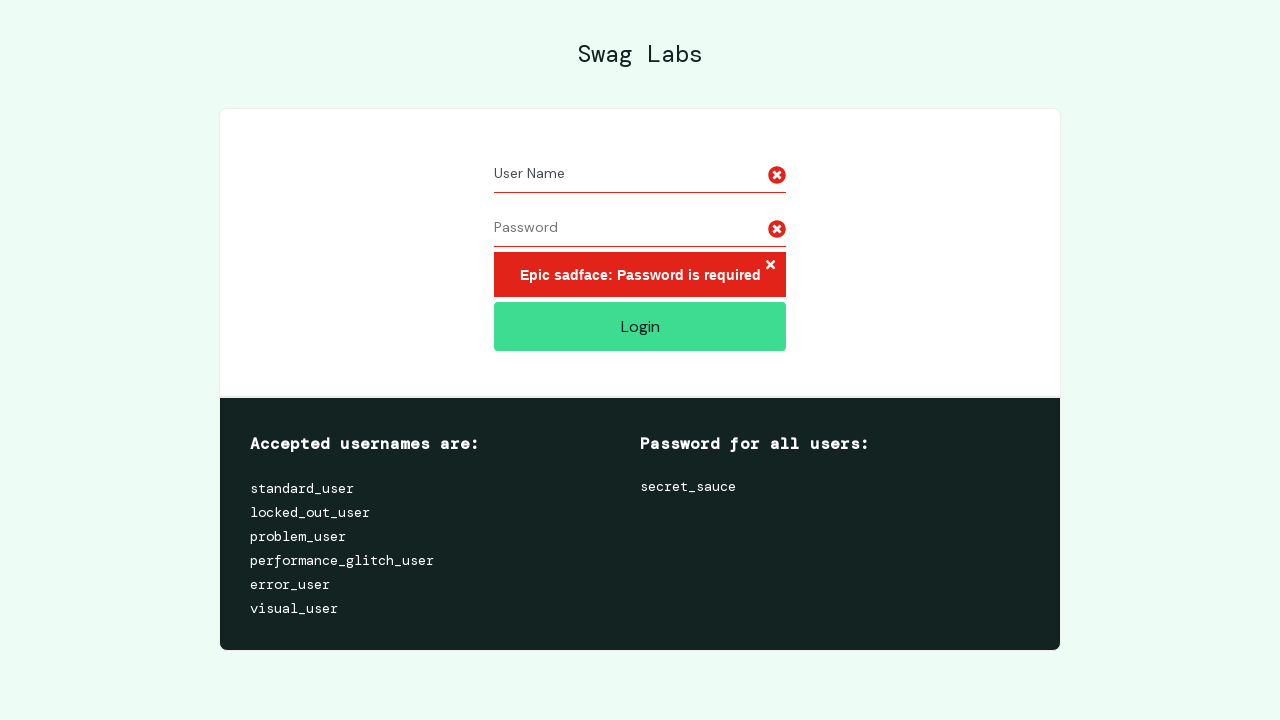